Tests dropdown selection functionality by selecting specific options from two different dropdown menus on the page

Starting URL: https://grotechminds.com/dropdown/

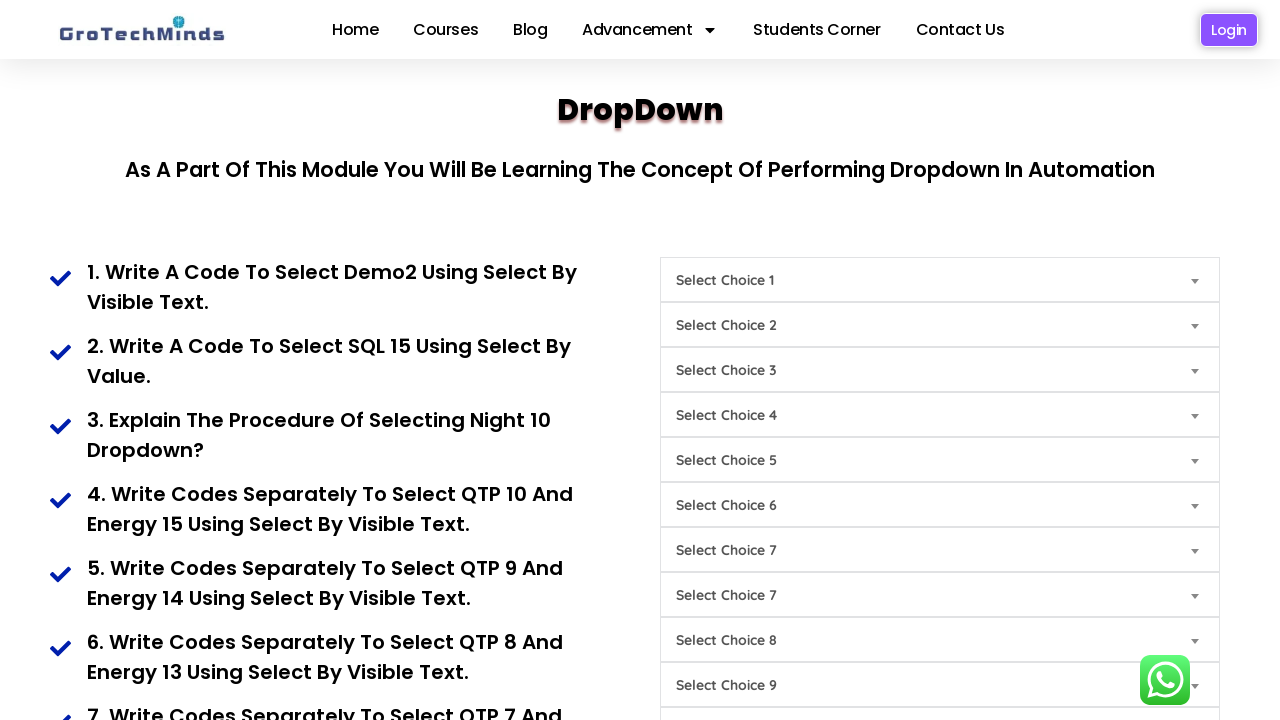

Selected 'QTP6' from the first dropdown menu on #Choice8
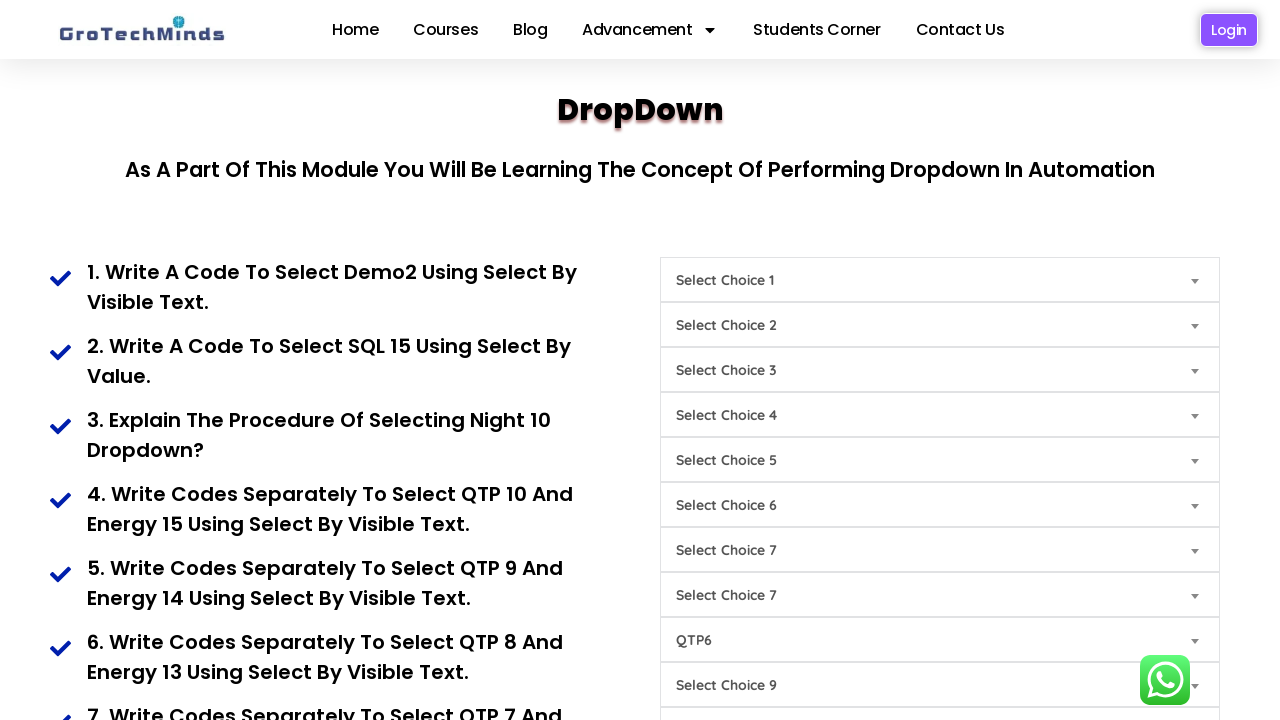

Selected 'Energy11' from the second dropdown menu on #Choice4
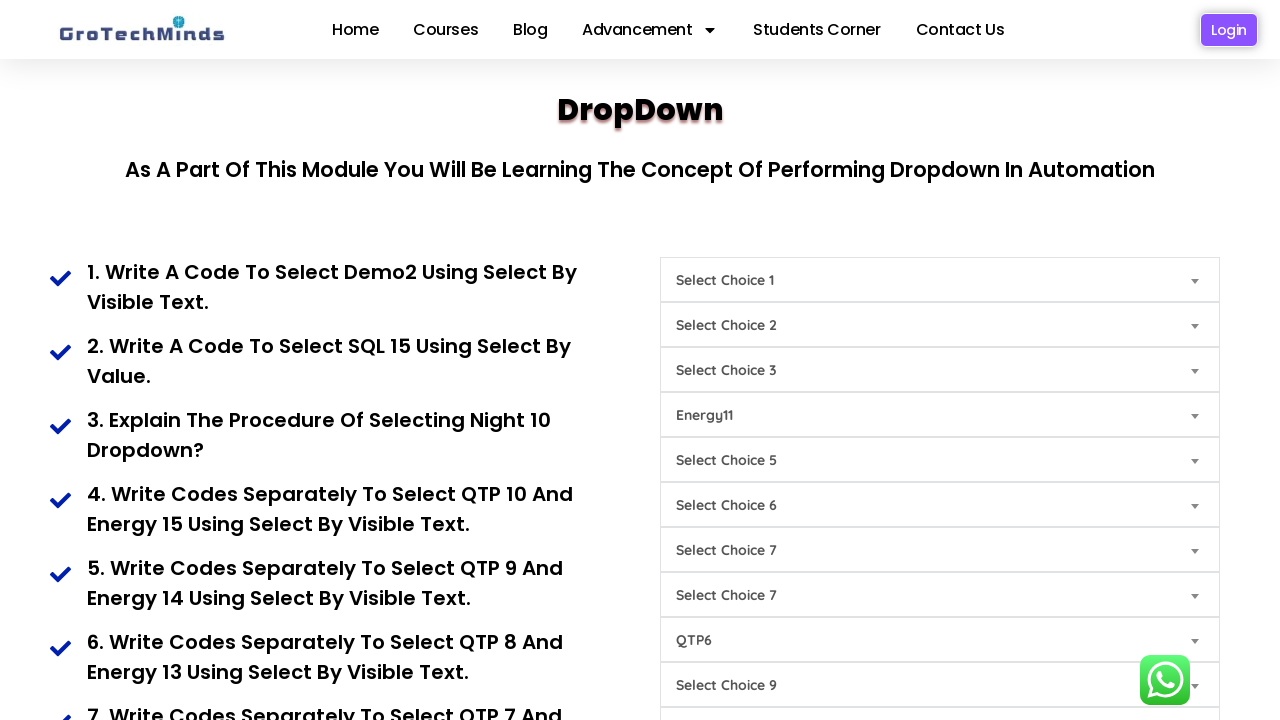

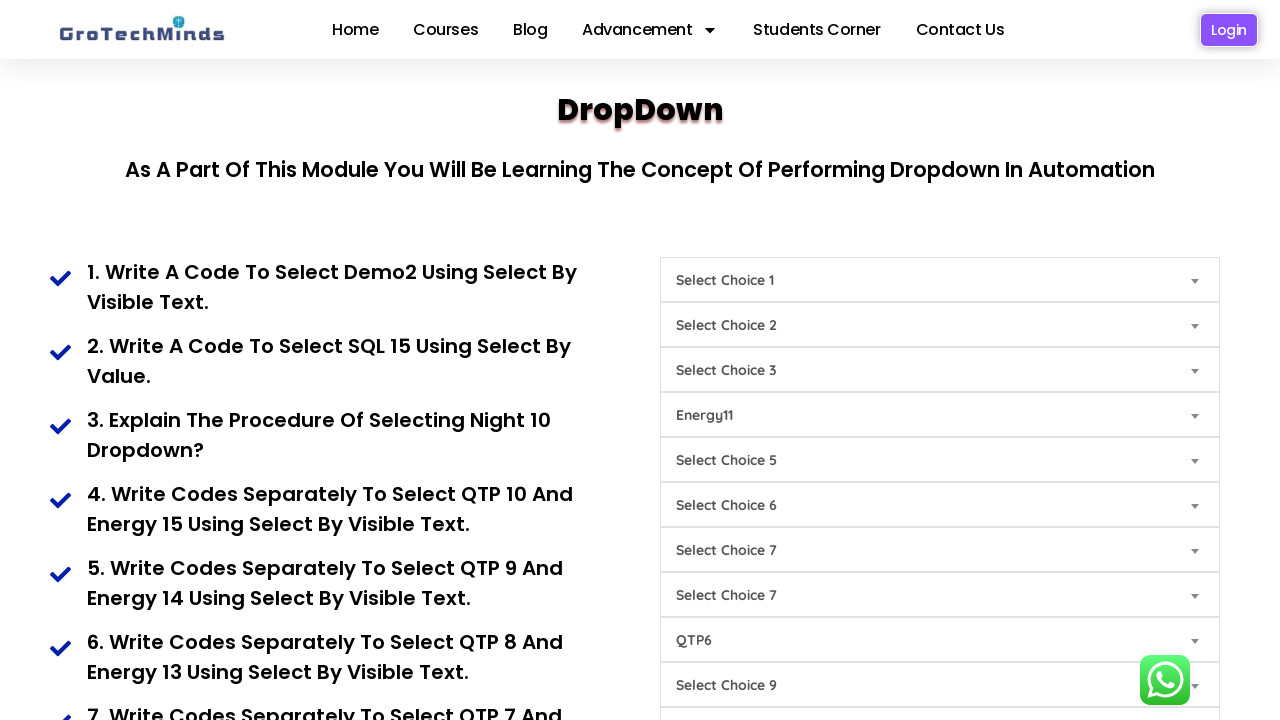